Tests JavaScript confirm box by triggering it and dismissing the dialog

Starting URL: https://automationbysqatools.blogspot.com/2020/08/alerts.html

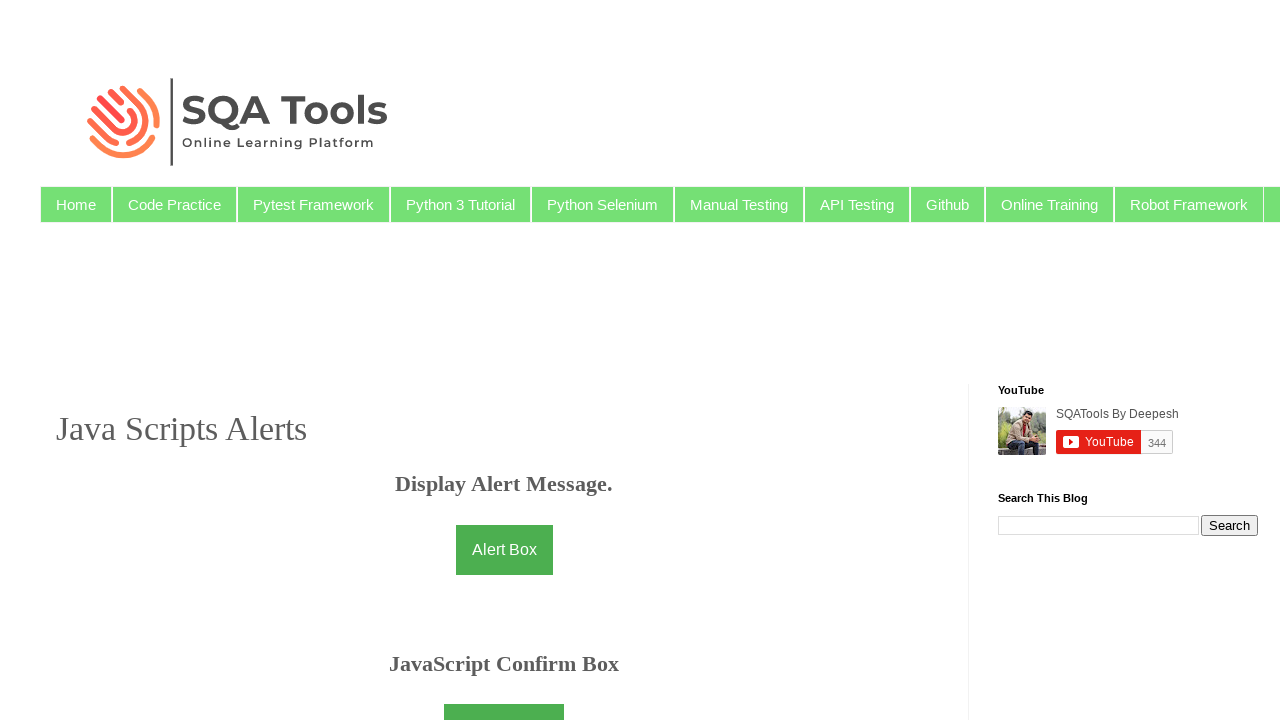

Set up dialog handler to dismiss confirm box
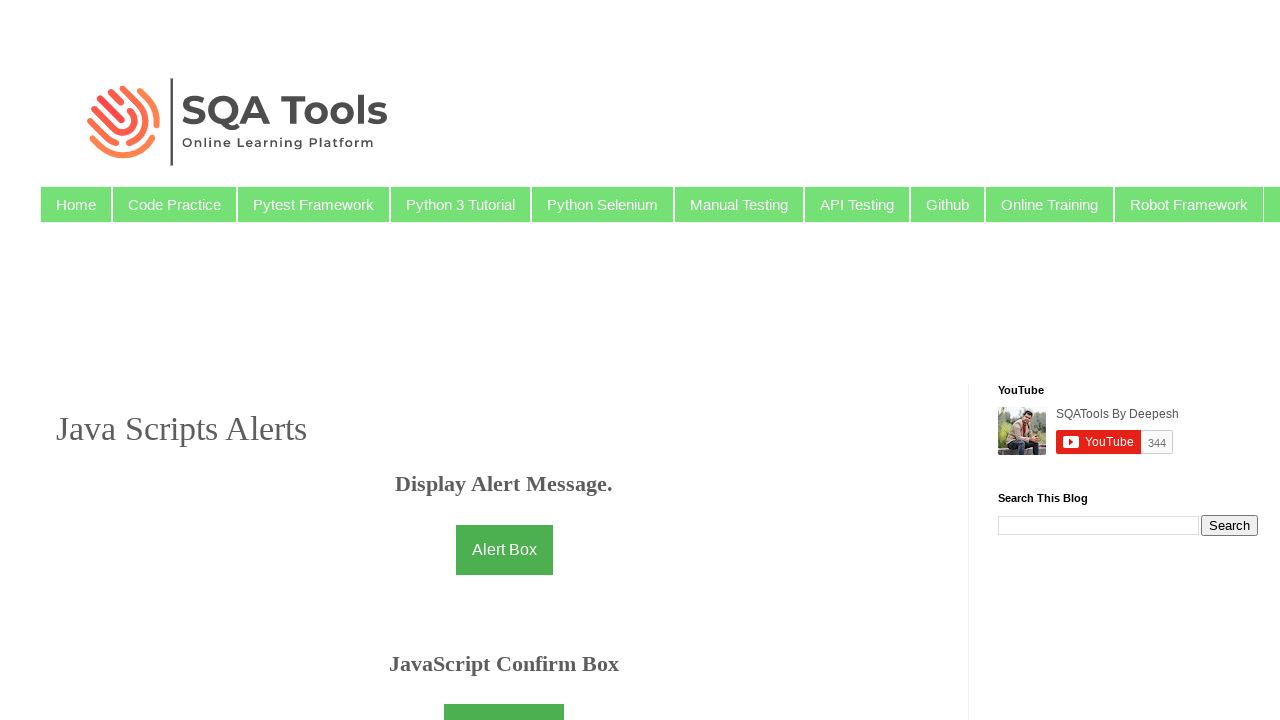

Clicked button to trigger confirm box at (504, 695) on #button
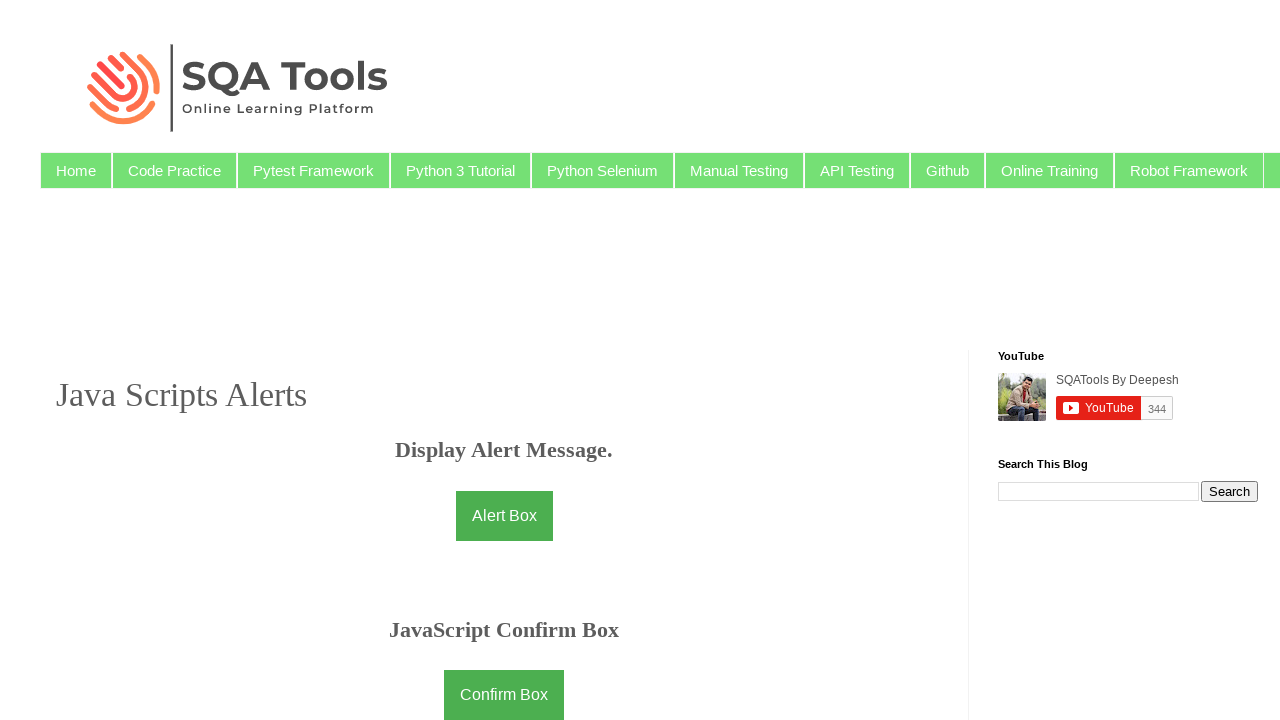

Result message appeared after dismissing confirm box
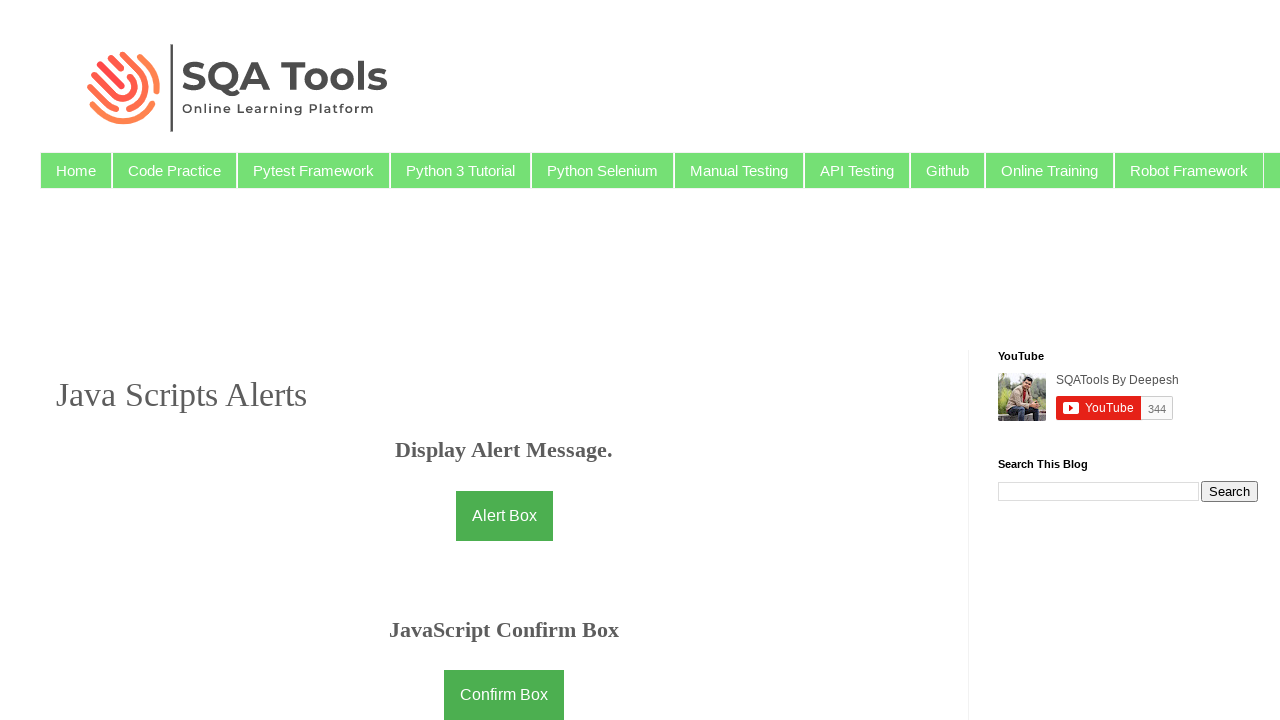

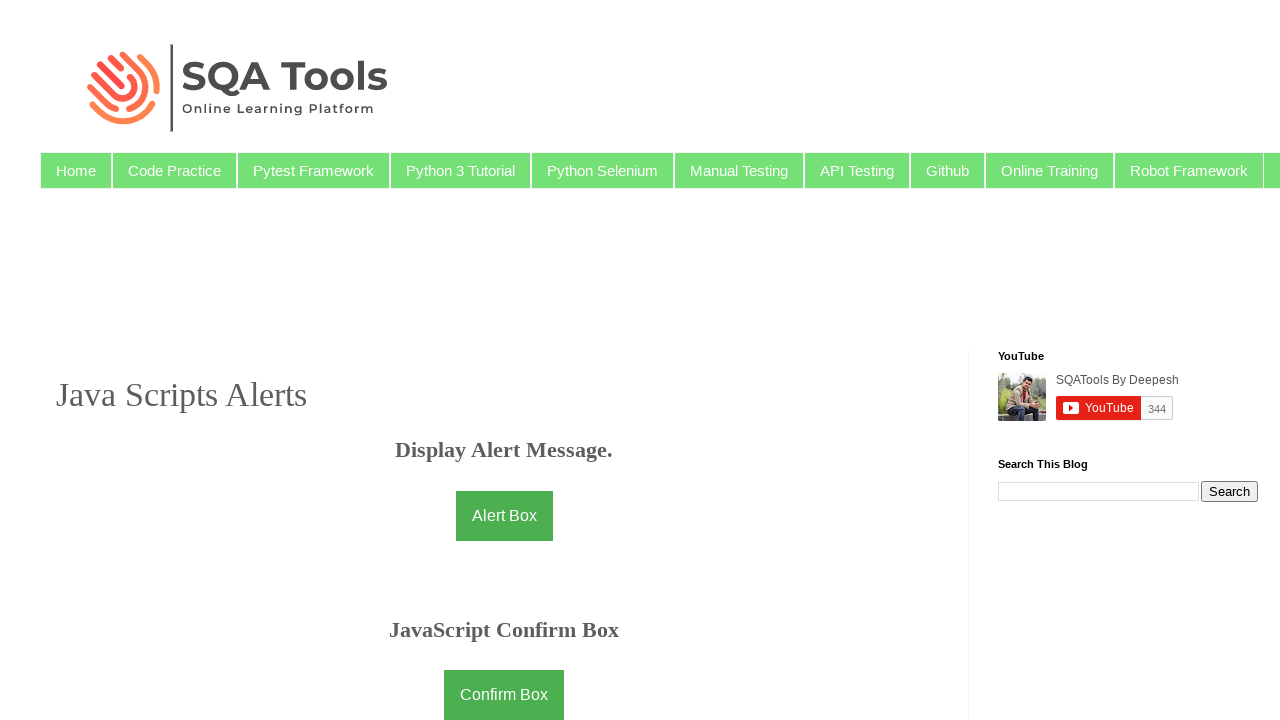